Tests AJIO website's search and filter functionality by searching for bags, applying gender and category filters, and verifying that product listings are displayed

Starting URL: https://www.ajio.com/

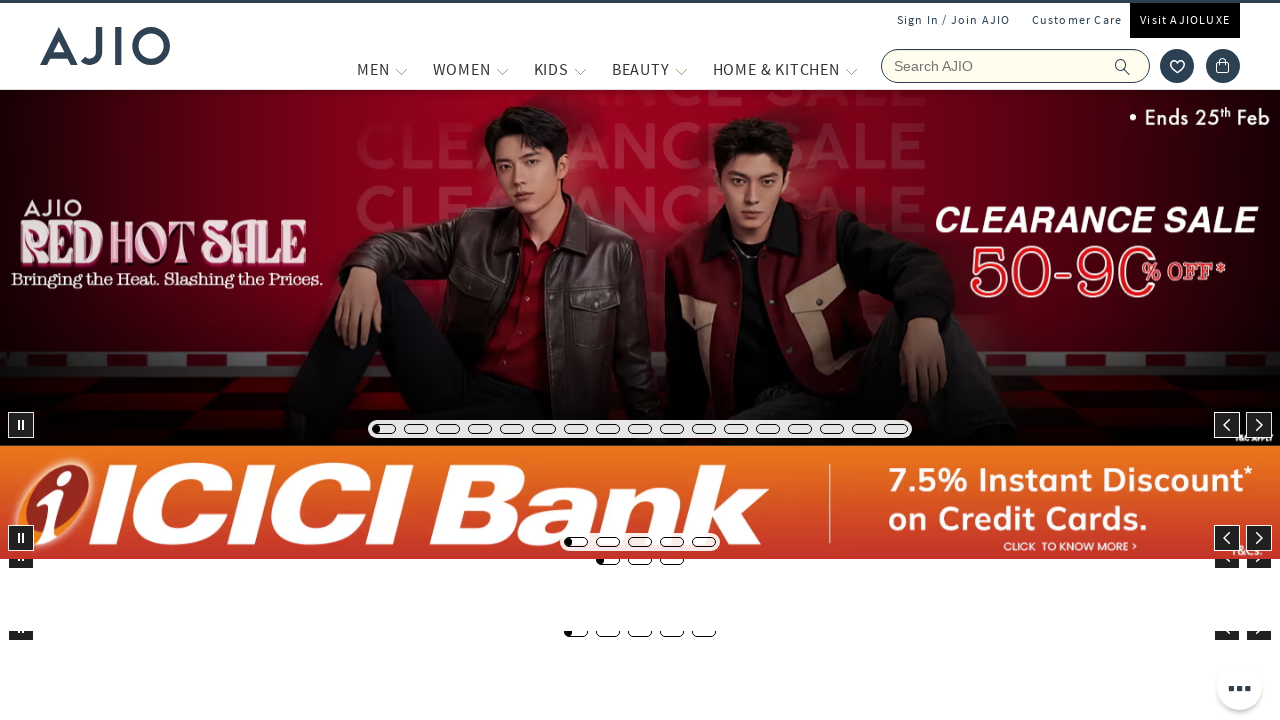

Filled search field with 'bags' on input[name='searchVal']
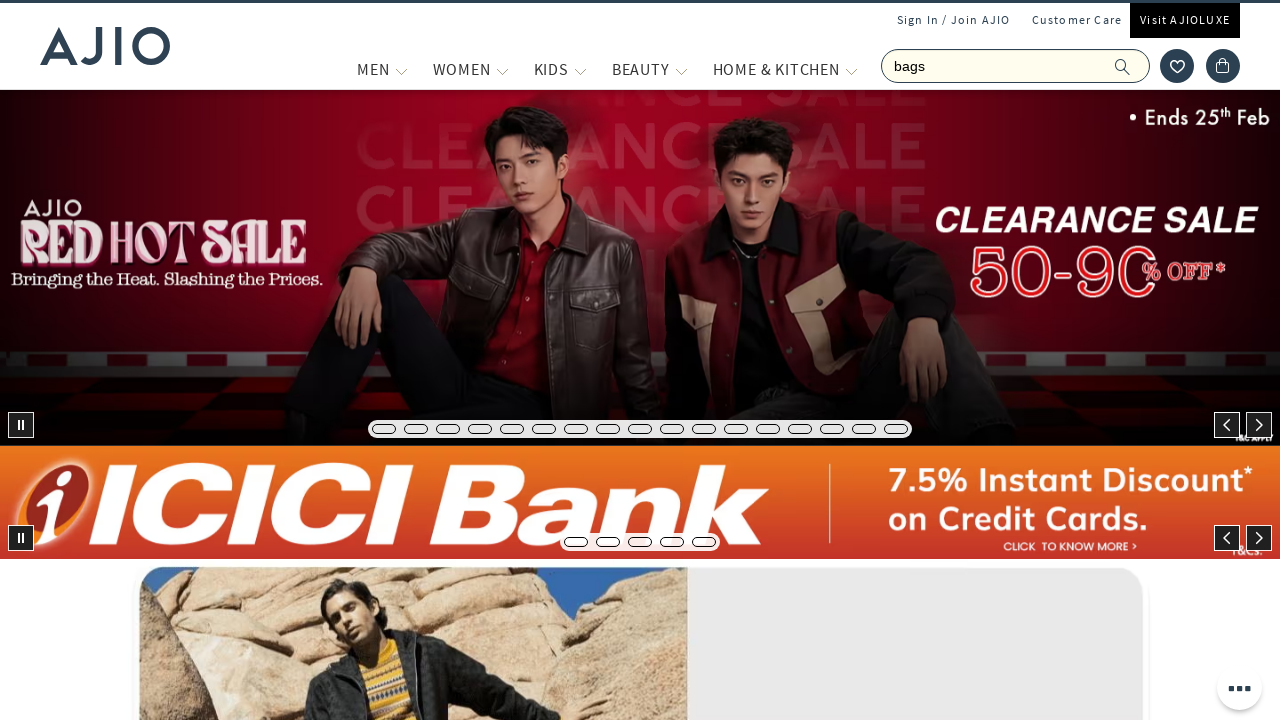

Pressed Enter to search for bags on input[name='searchVal']
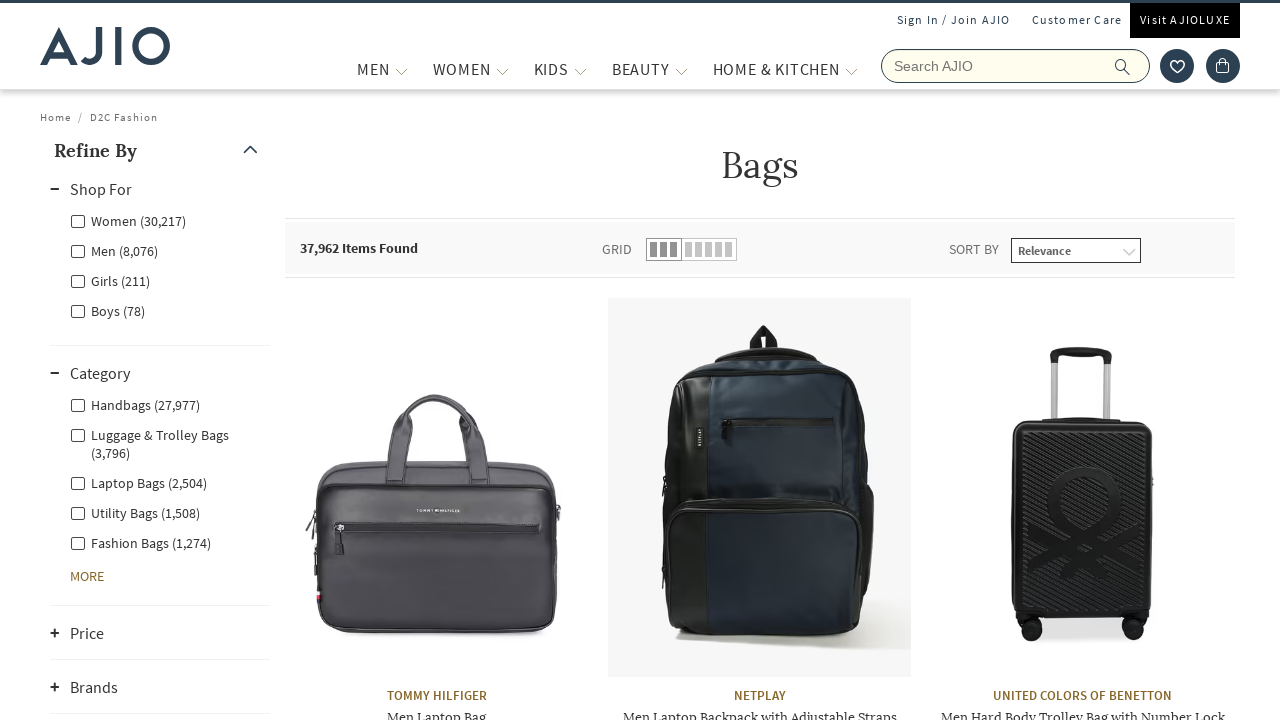

Waited for search results to load
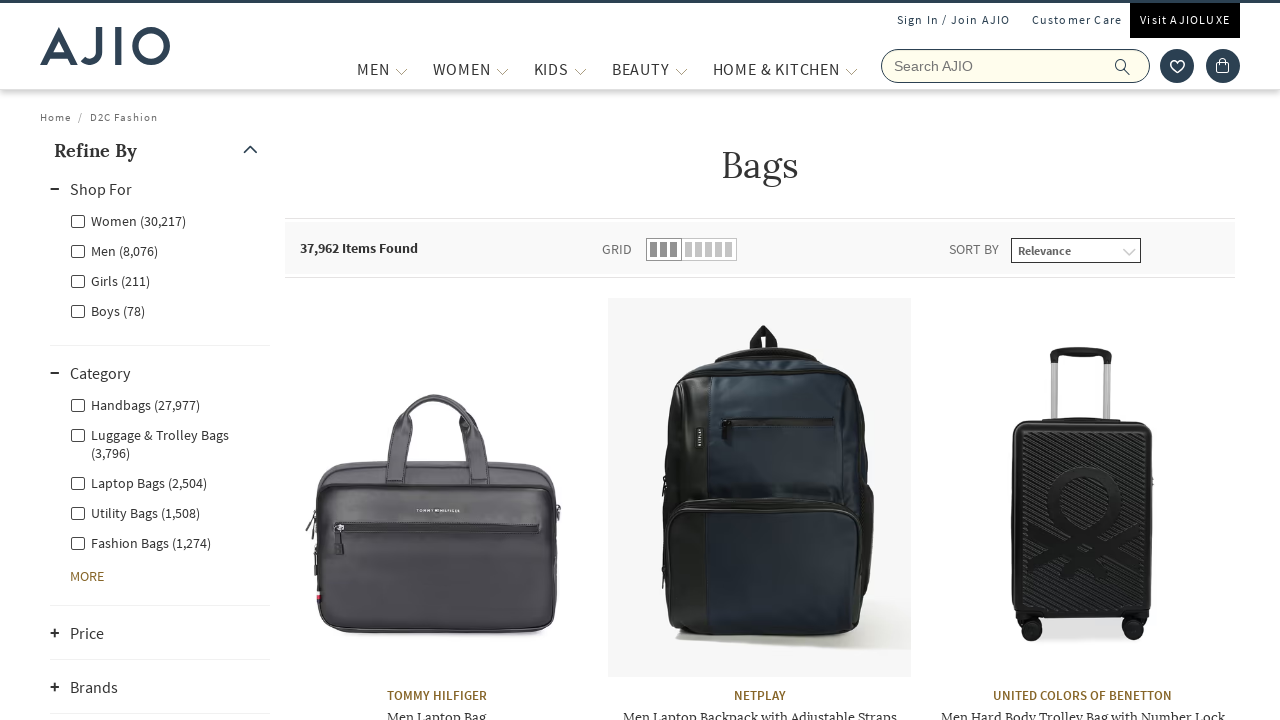

Clicked 'Men' under Gender filter at (114, 250) on xpath=//label[contains(text(), 'Men')]
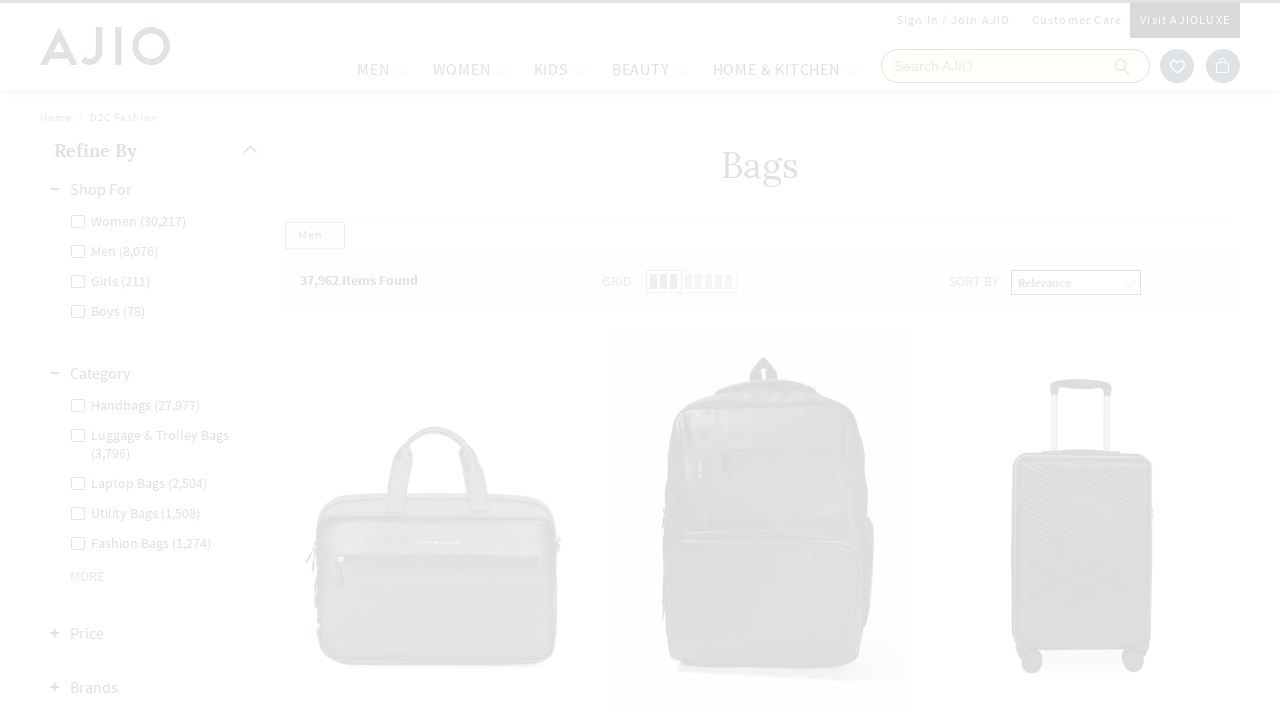

Waited for Gender filter to apply
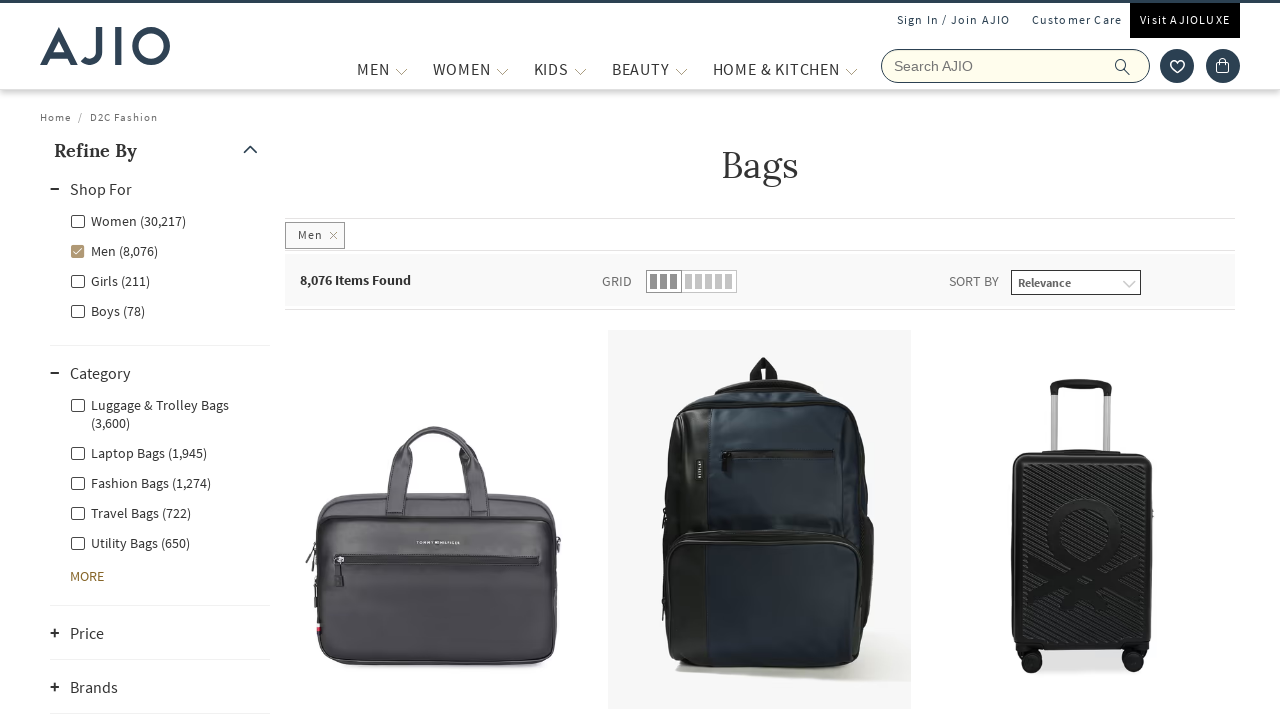

Clicked 'Fashion Bags' under Category filter at (140, 482) on xpath=//label[contains(text(), 'Fashion Bags')]
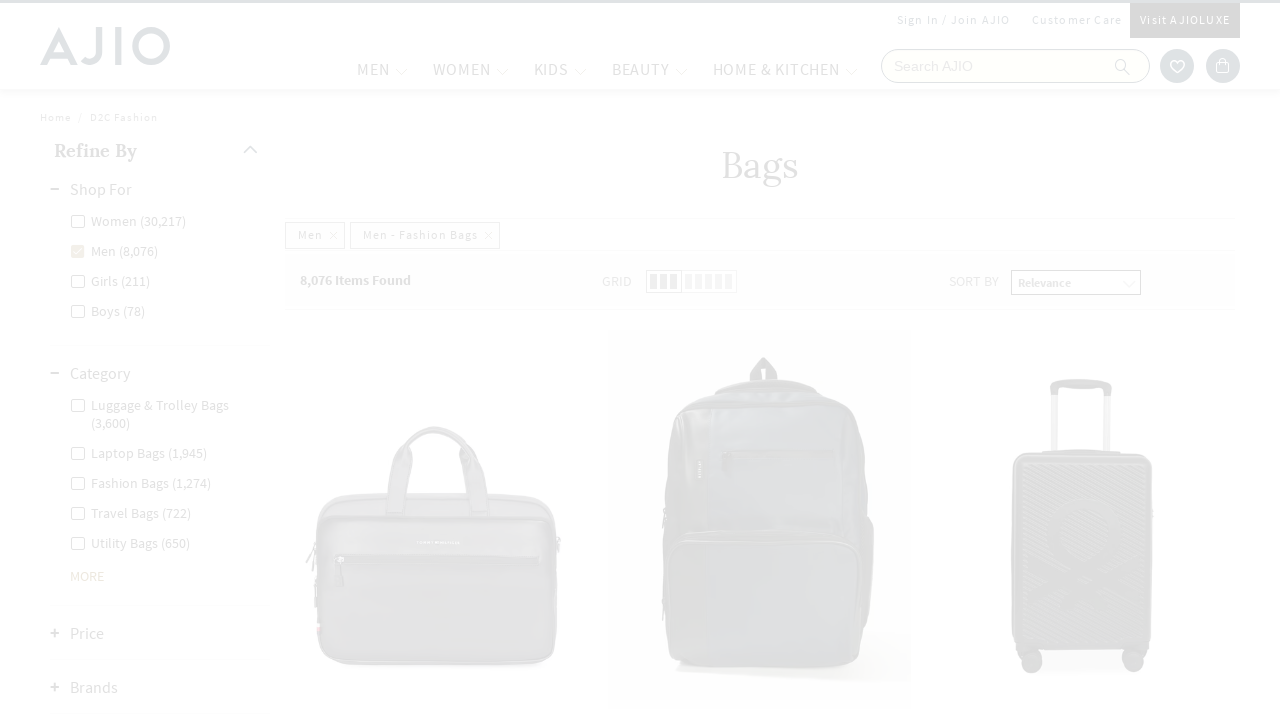

Waited for products to load with applied filters
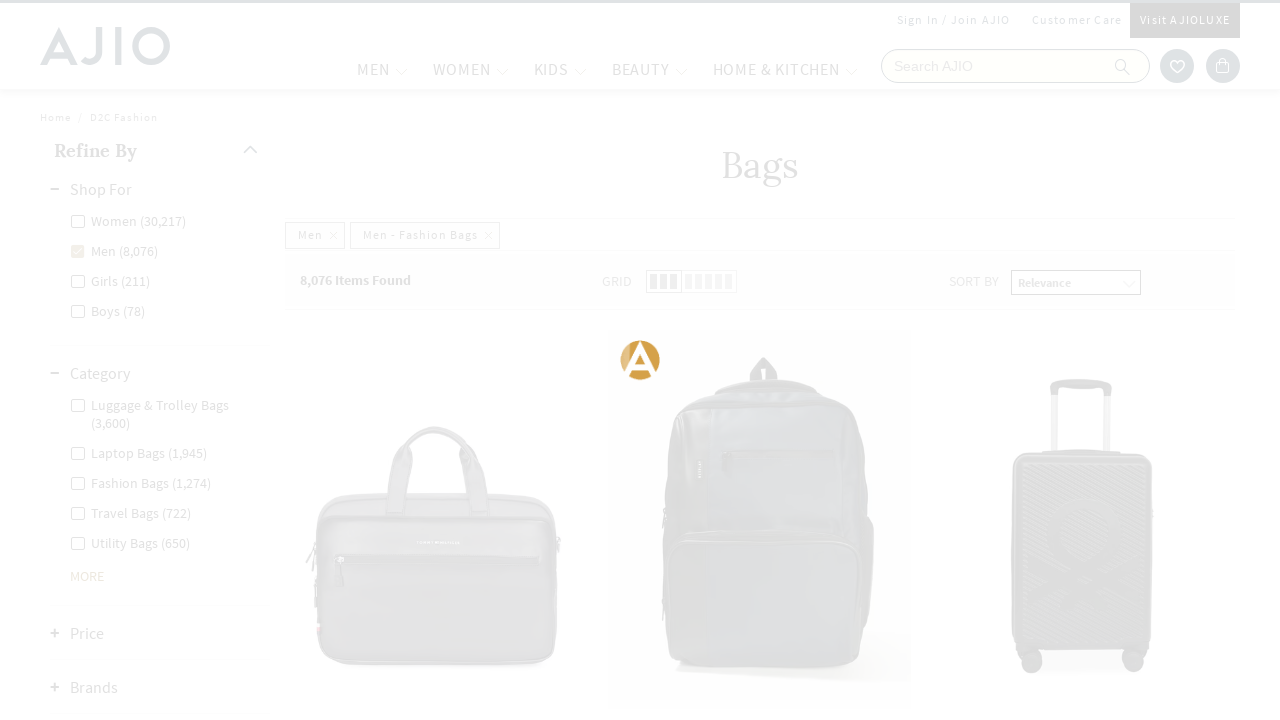

Verified brand elements are present in product listings
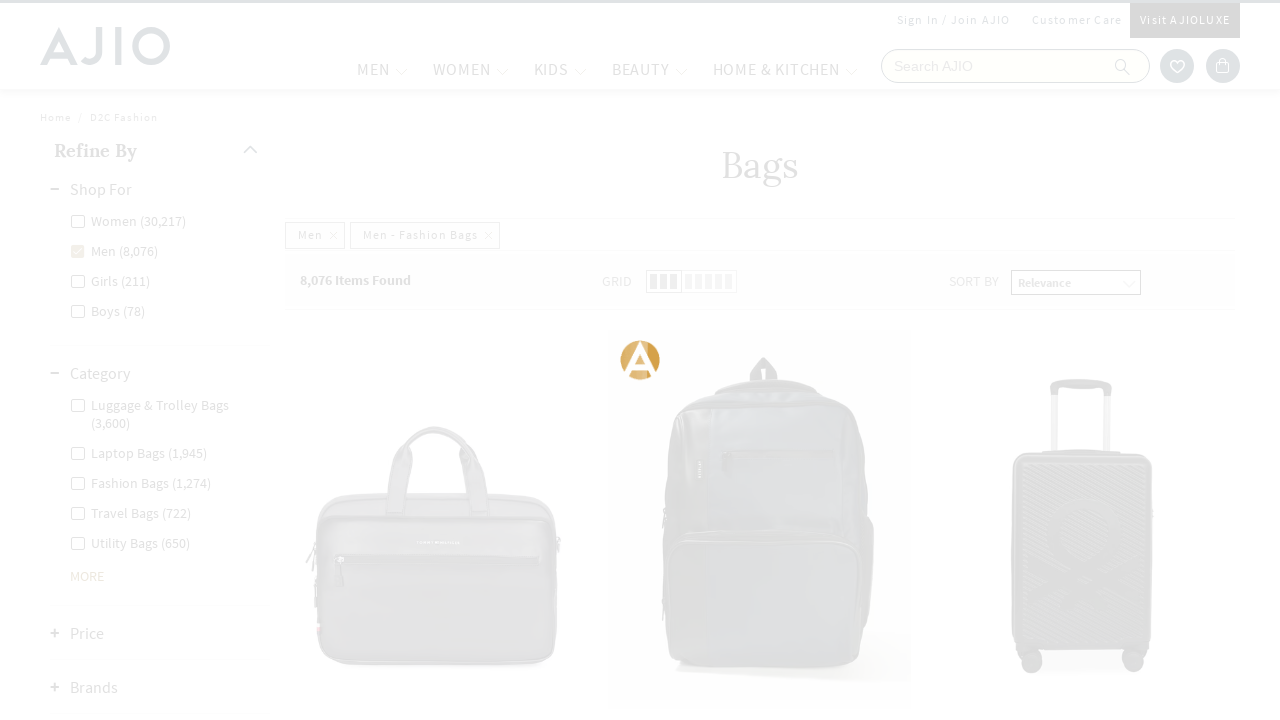

Verified product name elements are present in product listings
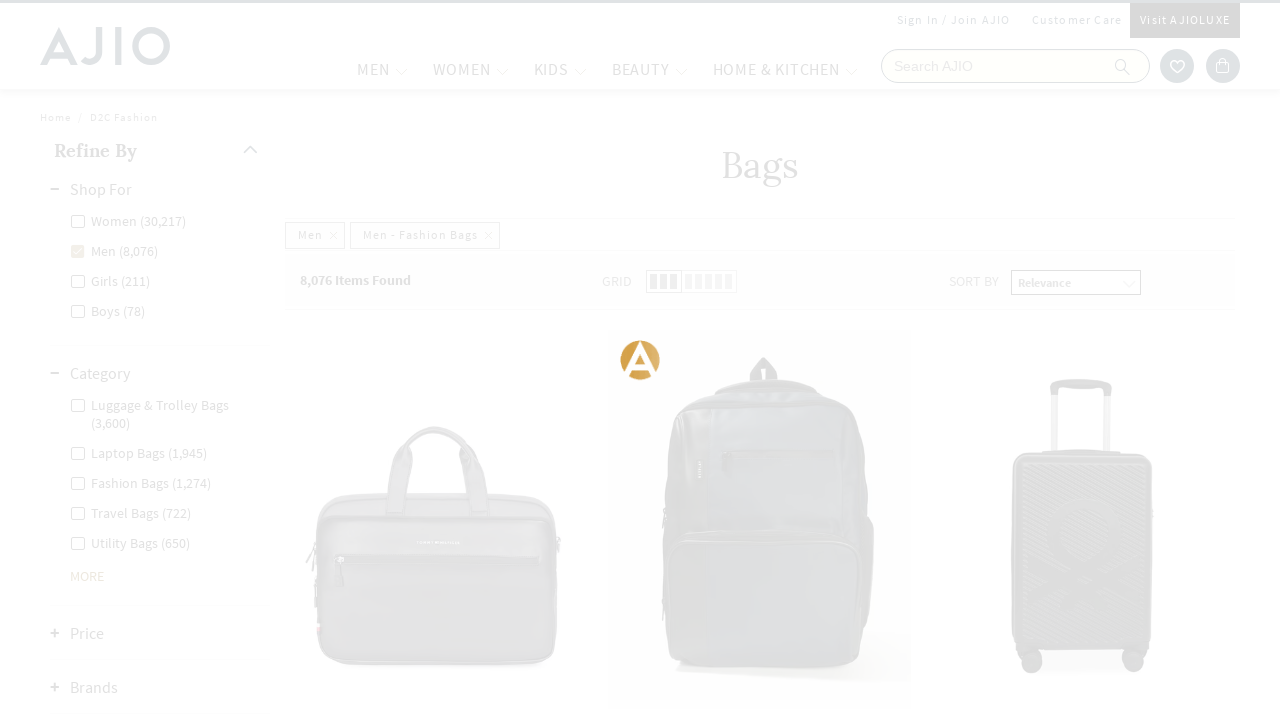

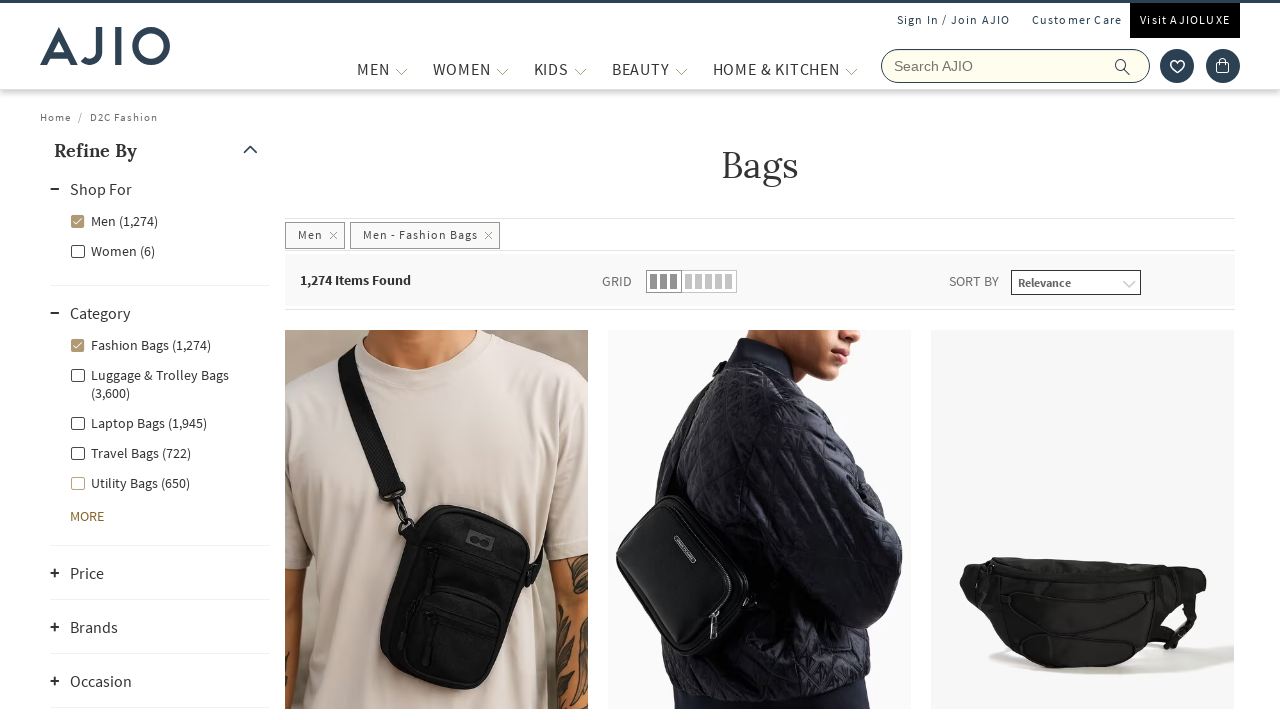